Tests JavaScript Alert handling by clicking a button that triggers an alert, verifying the alert text is "I am a JS Alert", and accepting the alert

Starting URL: https://the-internet.herokuapp.com/javascript_alerts

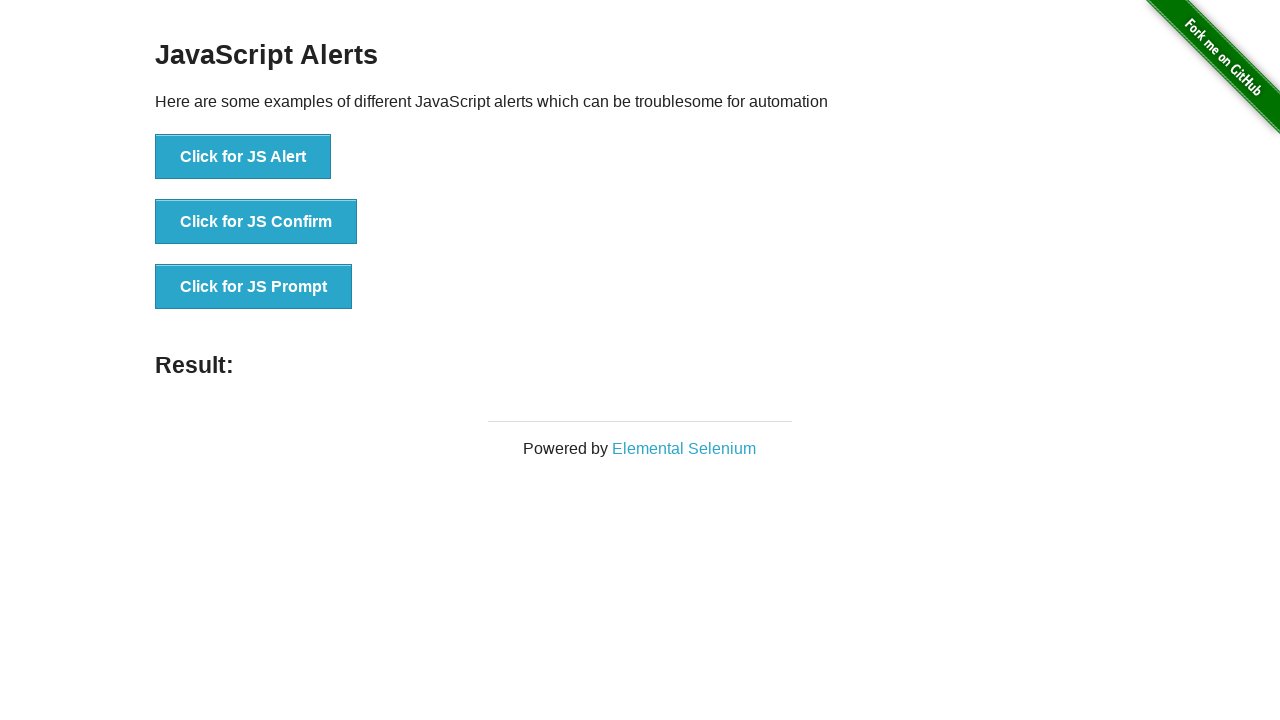

Navigated to JavaScript alerts test page
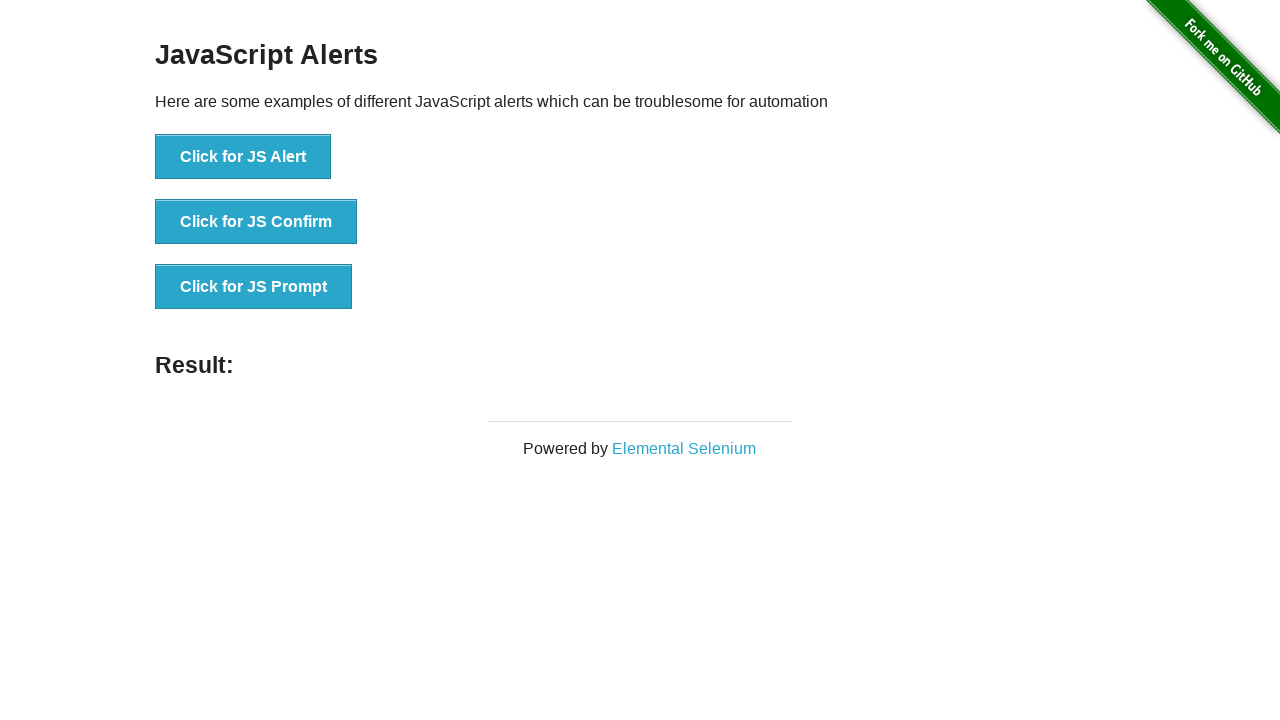

Registered dialog handler to accept alerts with message 'I am a JS Alert'
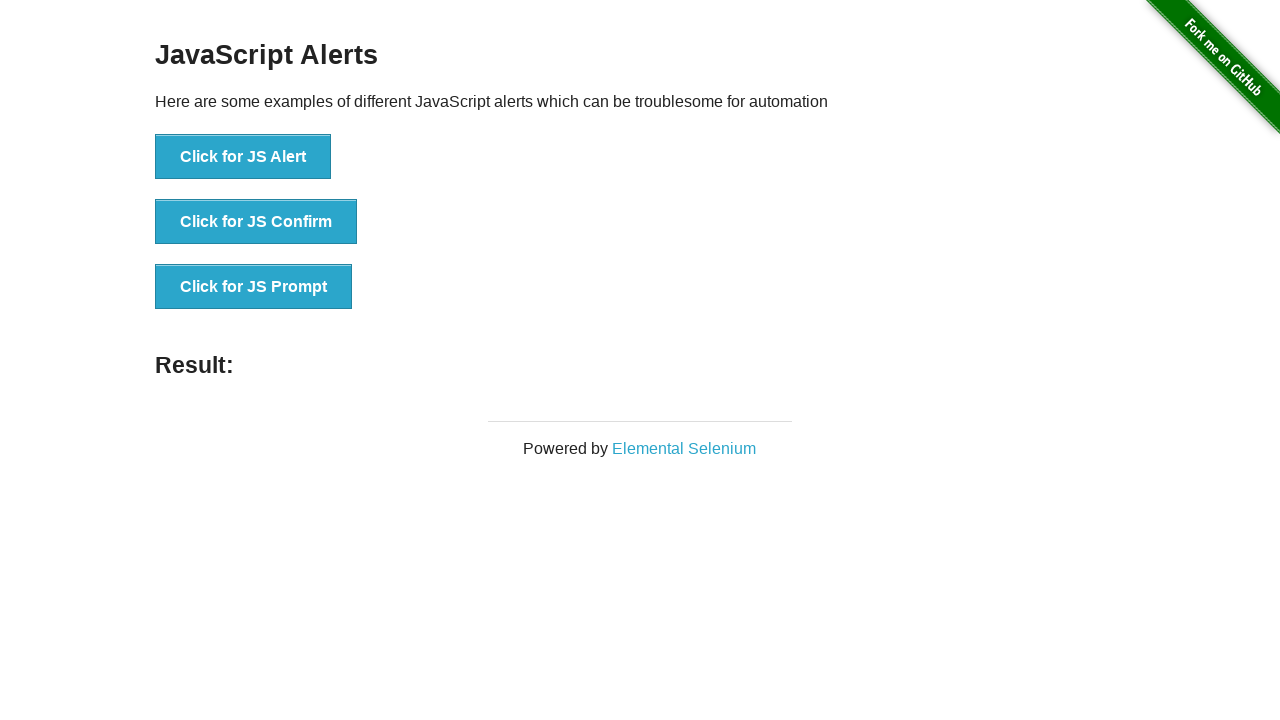

Clicked 'Click for JS Alert' button to trigger JavaScript alert at (243, 157) on xpath=//*[text()='Click for JS Alert']
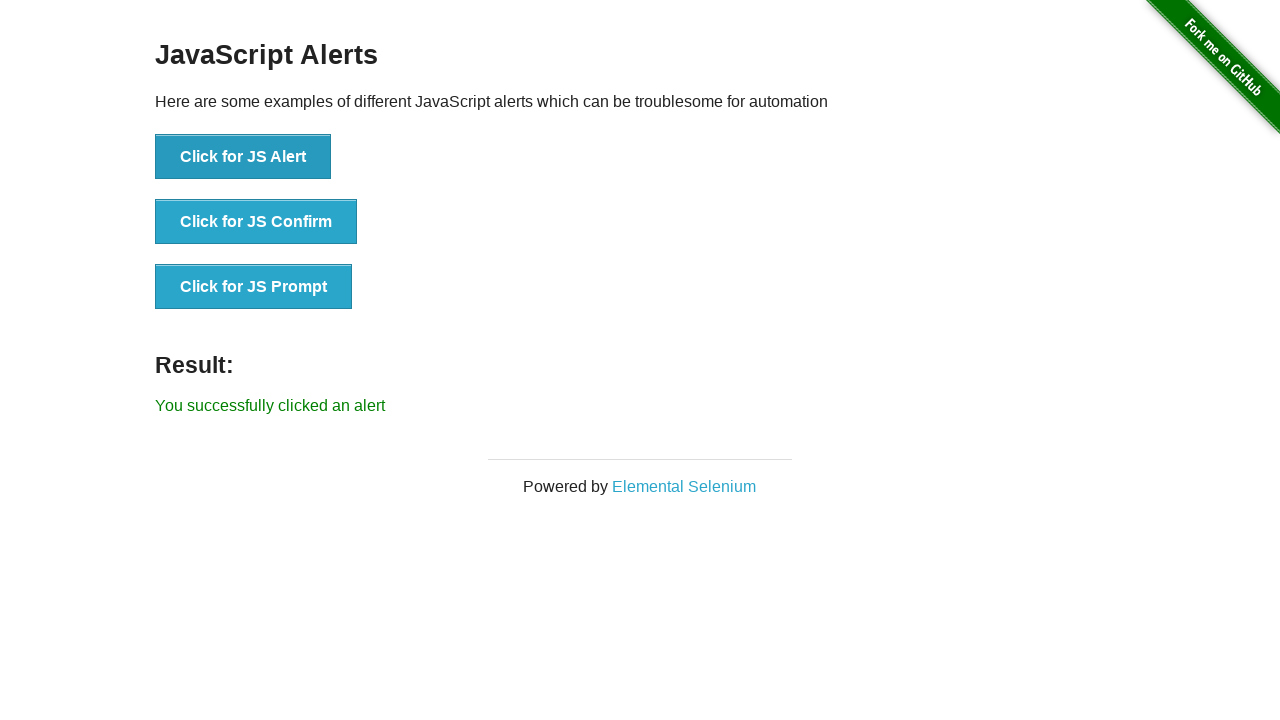

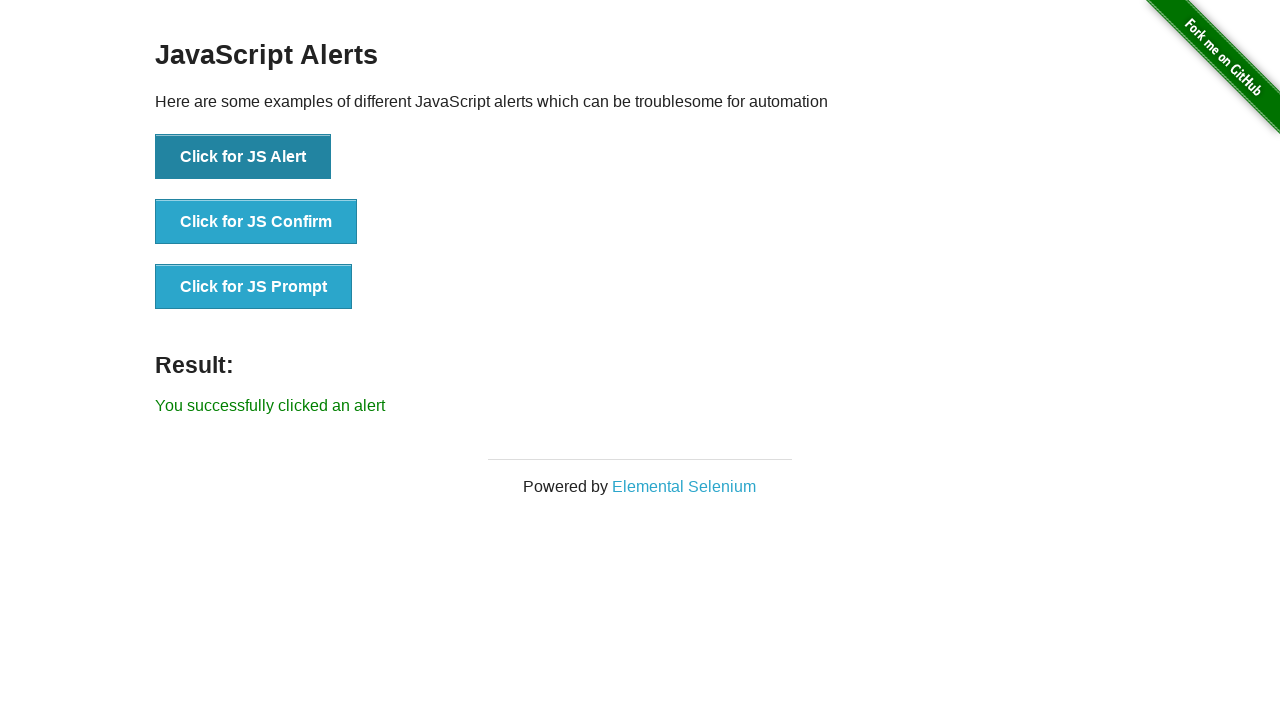